Navigates to the input page and enters a full name into the name input field

Starting URL: https://letcode.in/test

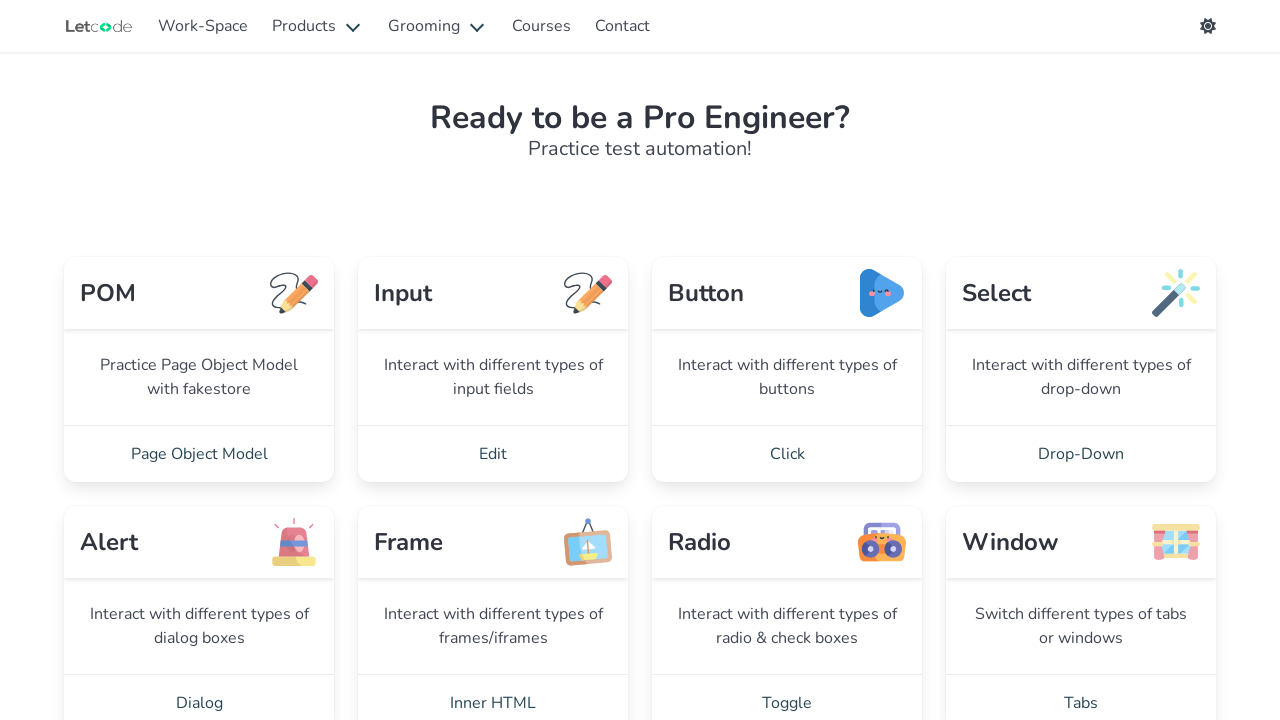

Clicked Edit button to navigate to input page at (493, 454) on text=Edit
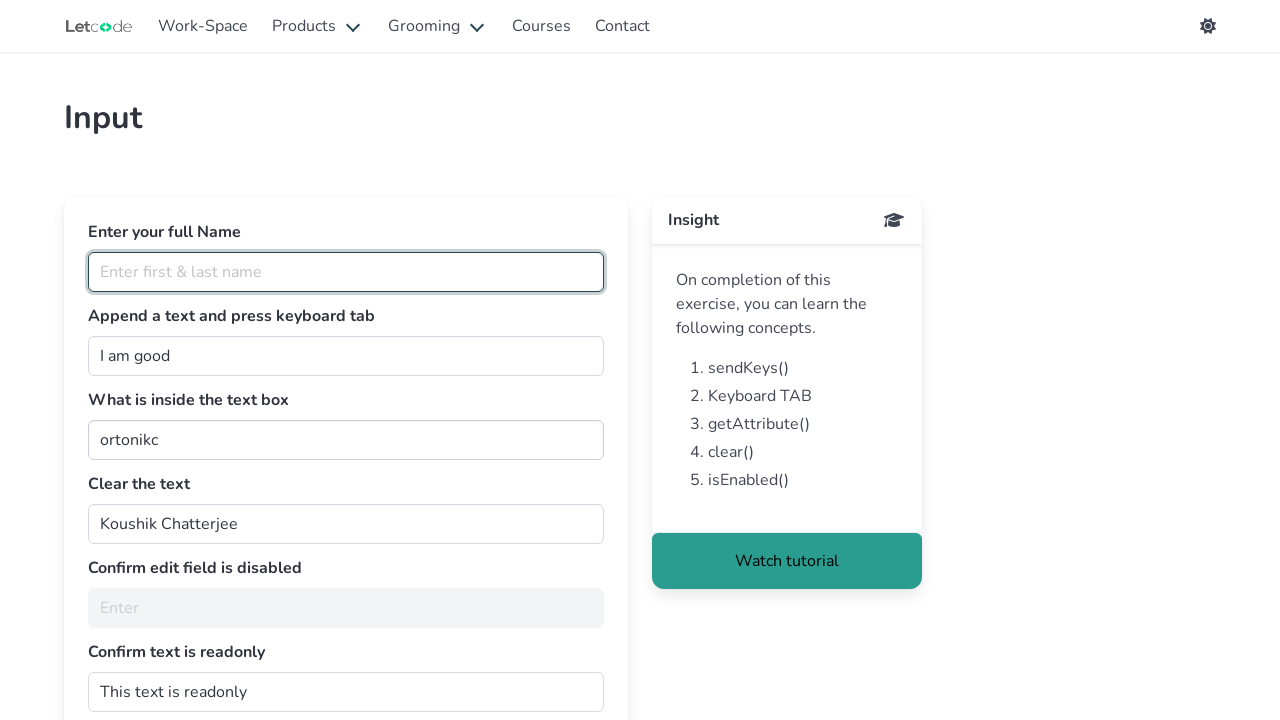

Full name input field loaded
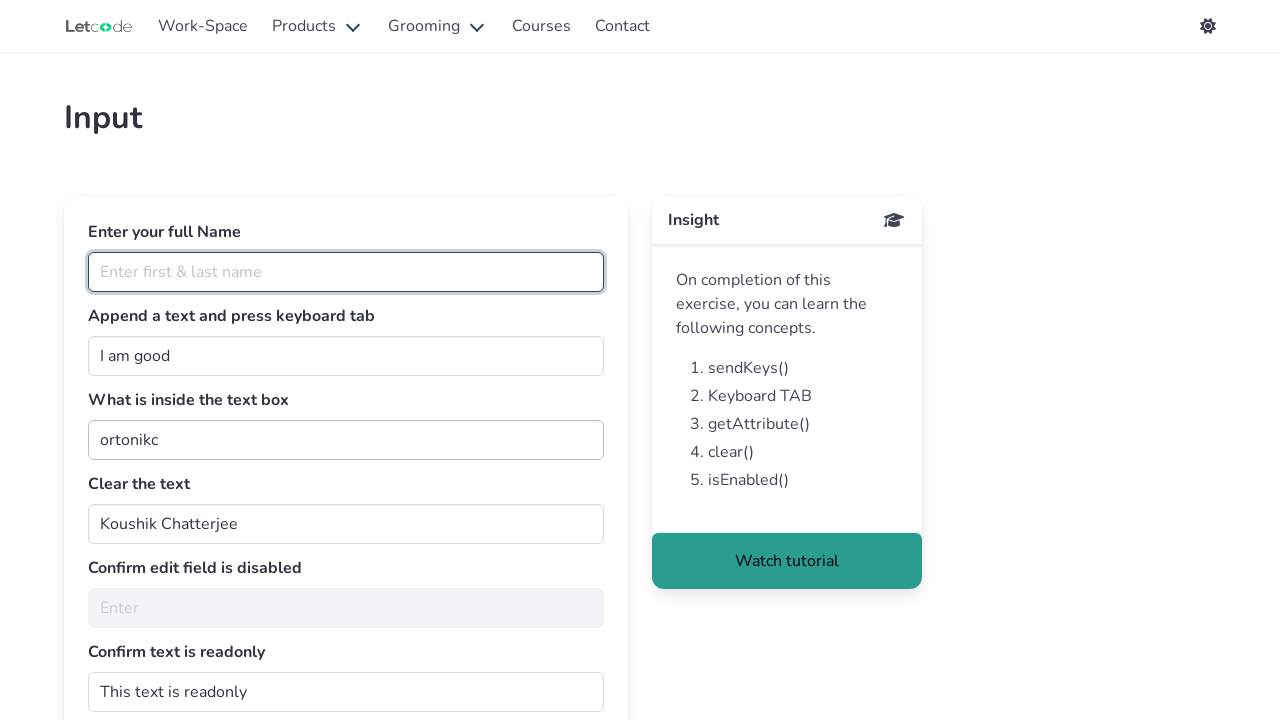

Entered full name 'John Smith' into the name input field on #fullName
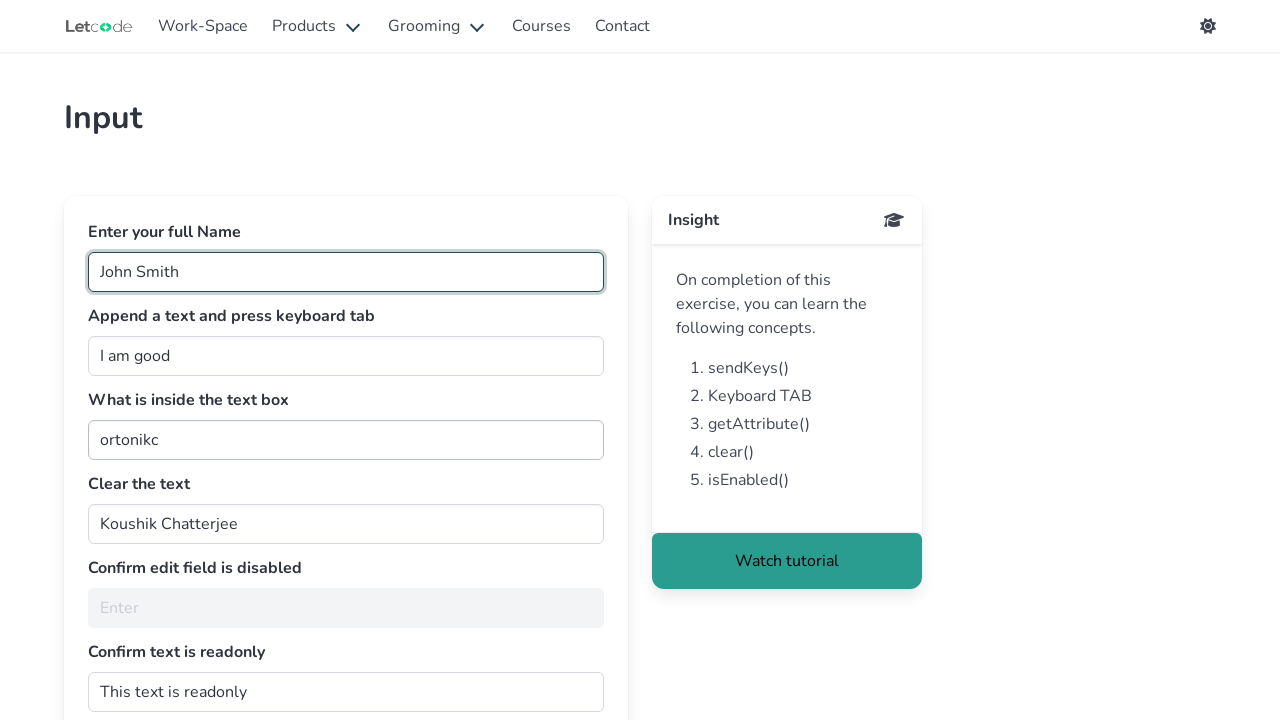

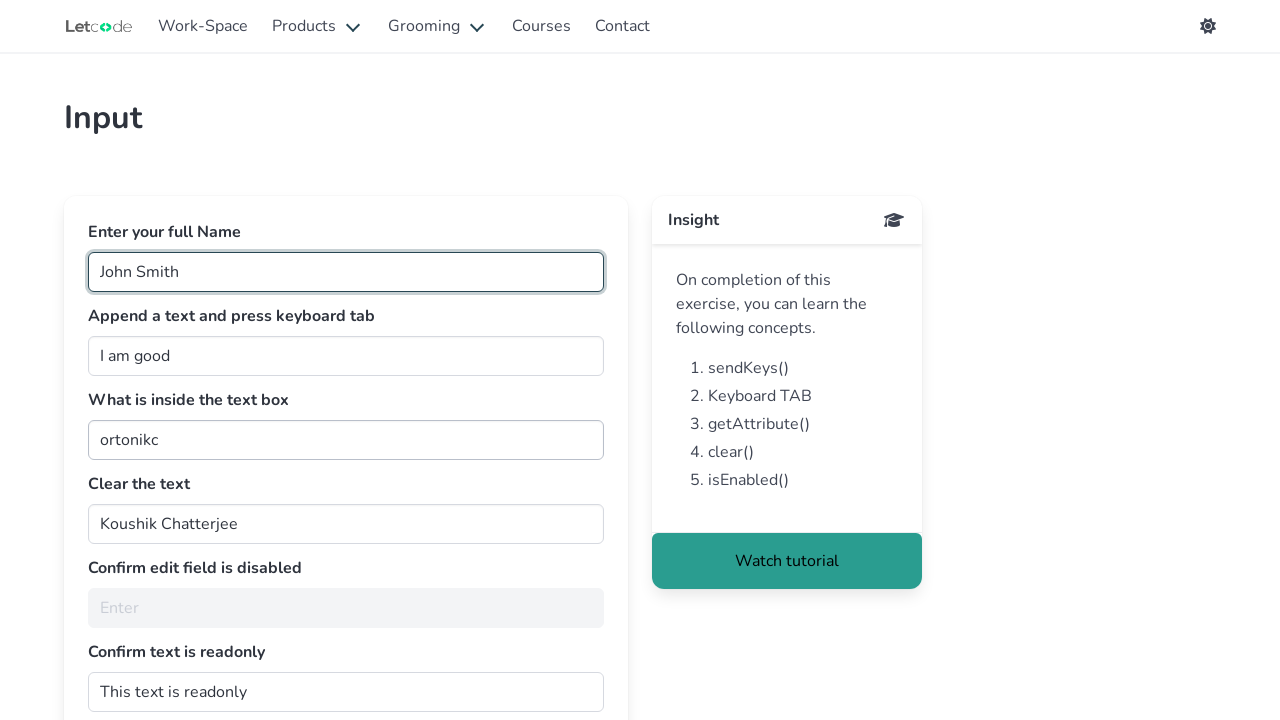